Verifies that the Discord homepage loads correctly by checking the current URL

Starting URL: https://discord.com/

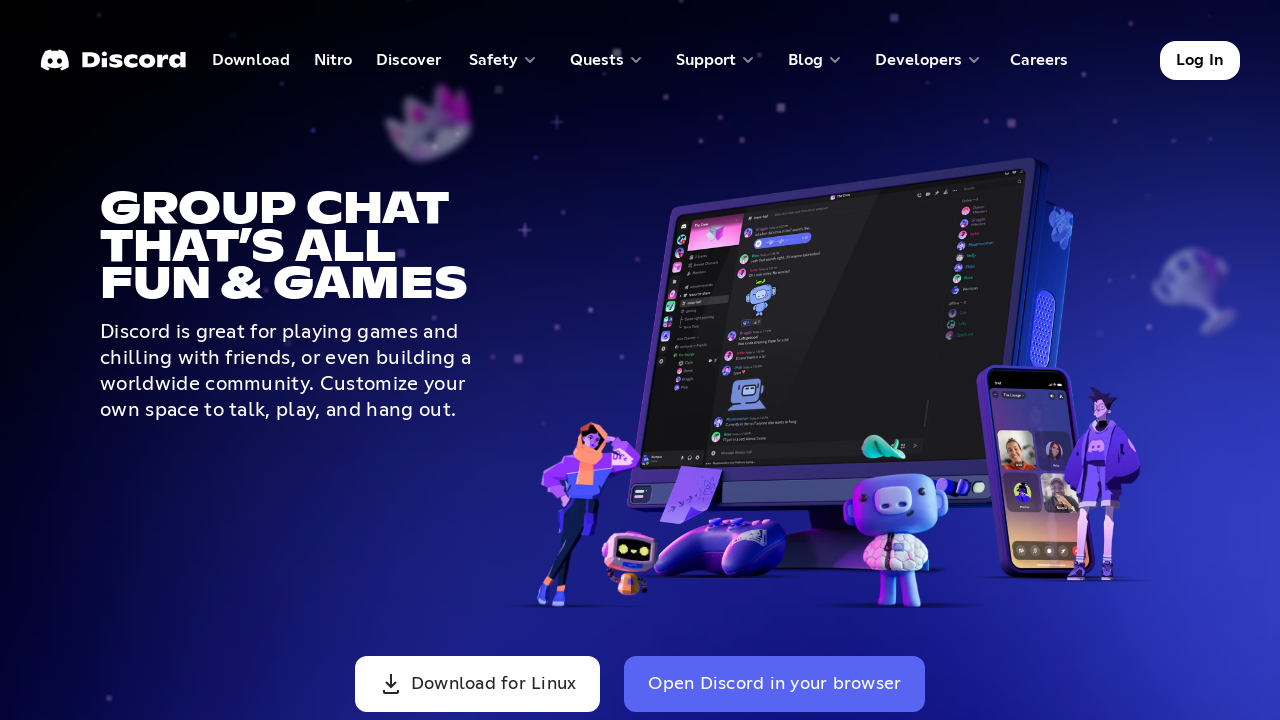

Verified that Discord homepage URL is https://discord.com/
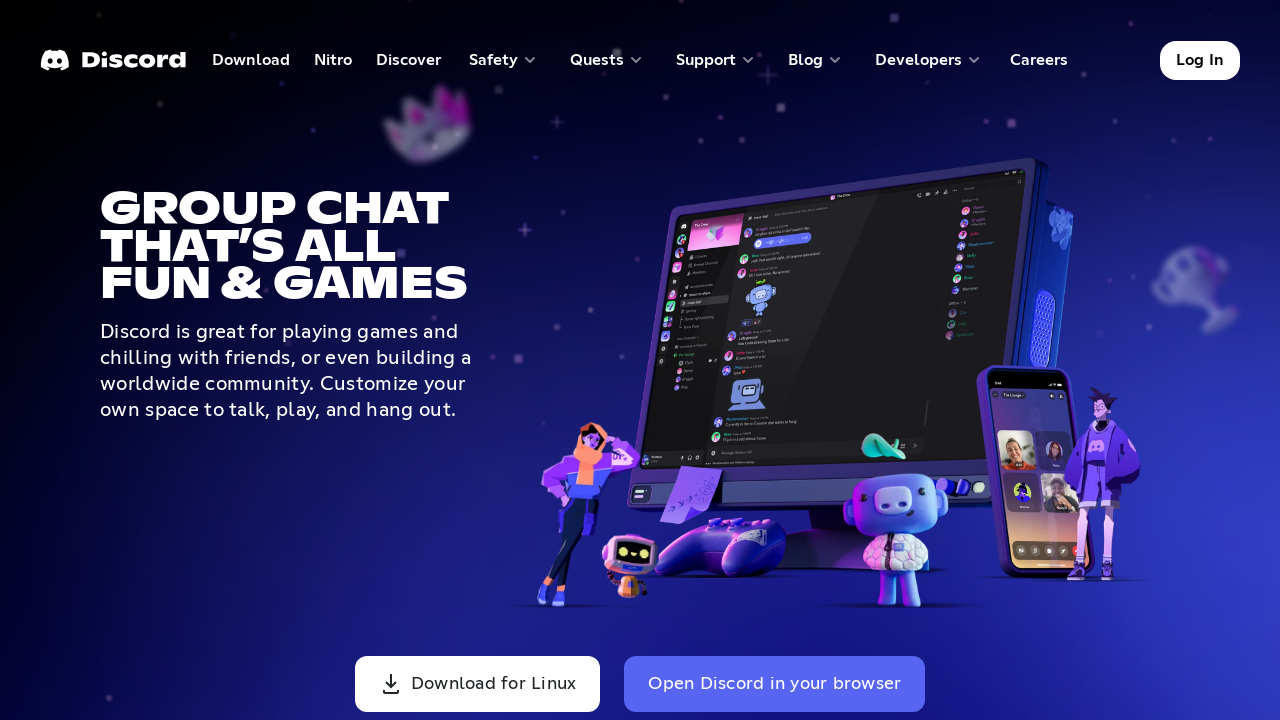

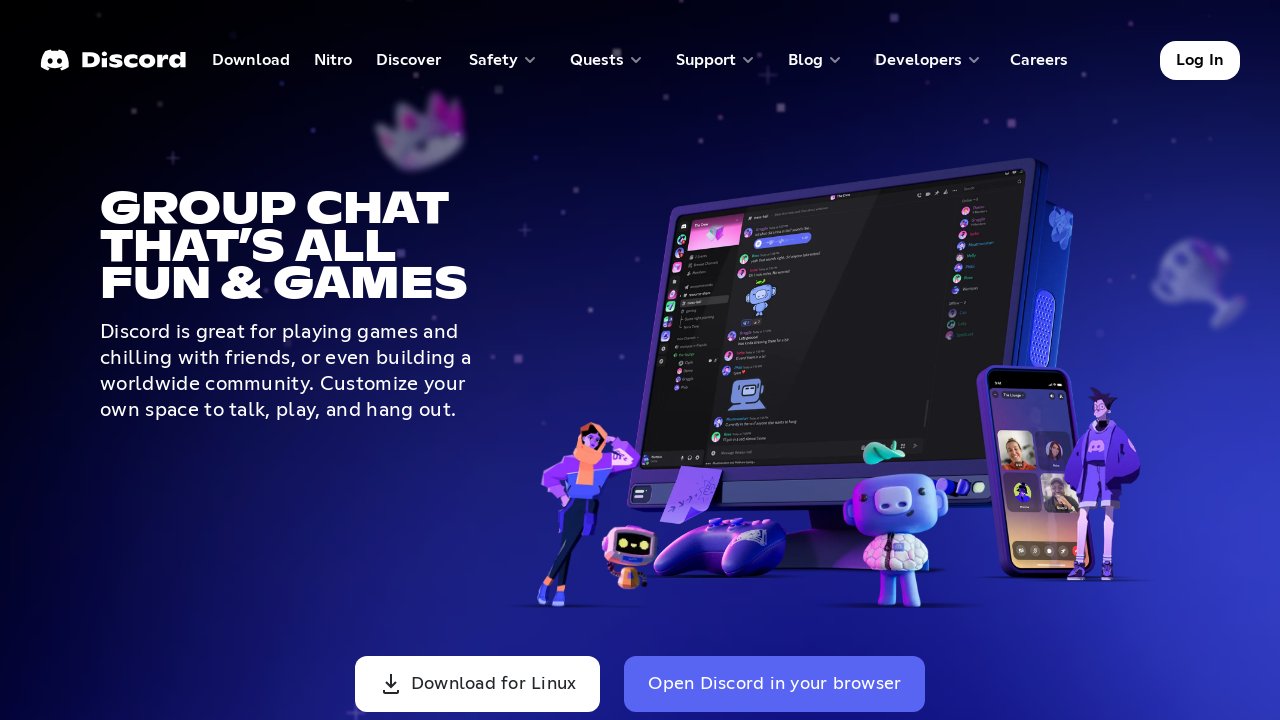